Tests submitting the form without any data, clicking Yes to confirm, and verifying the generic thank you message appears.

Starting URL: https://acctabootcamp.github.io/site/tasks/provide_feedback

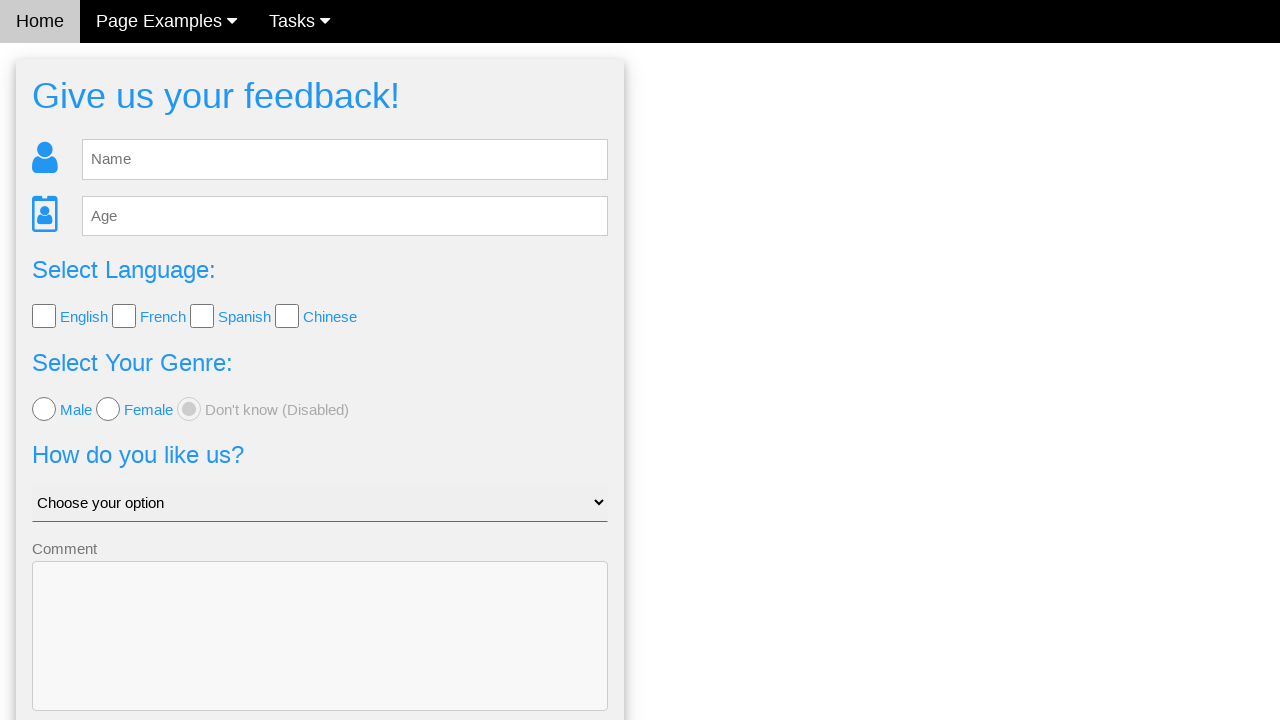

Waited for feedback form to load
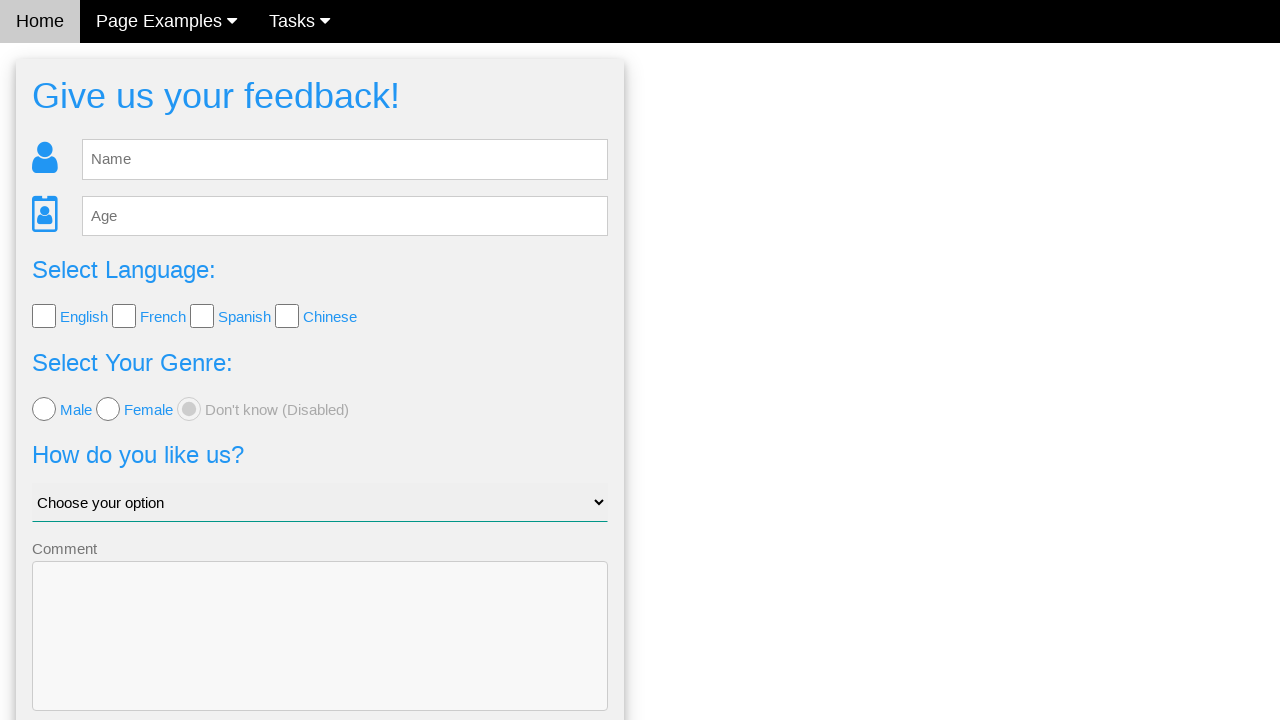

Clicked Send button without entering any feedback data at (320, 656) on .w3-blue
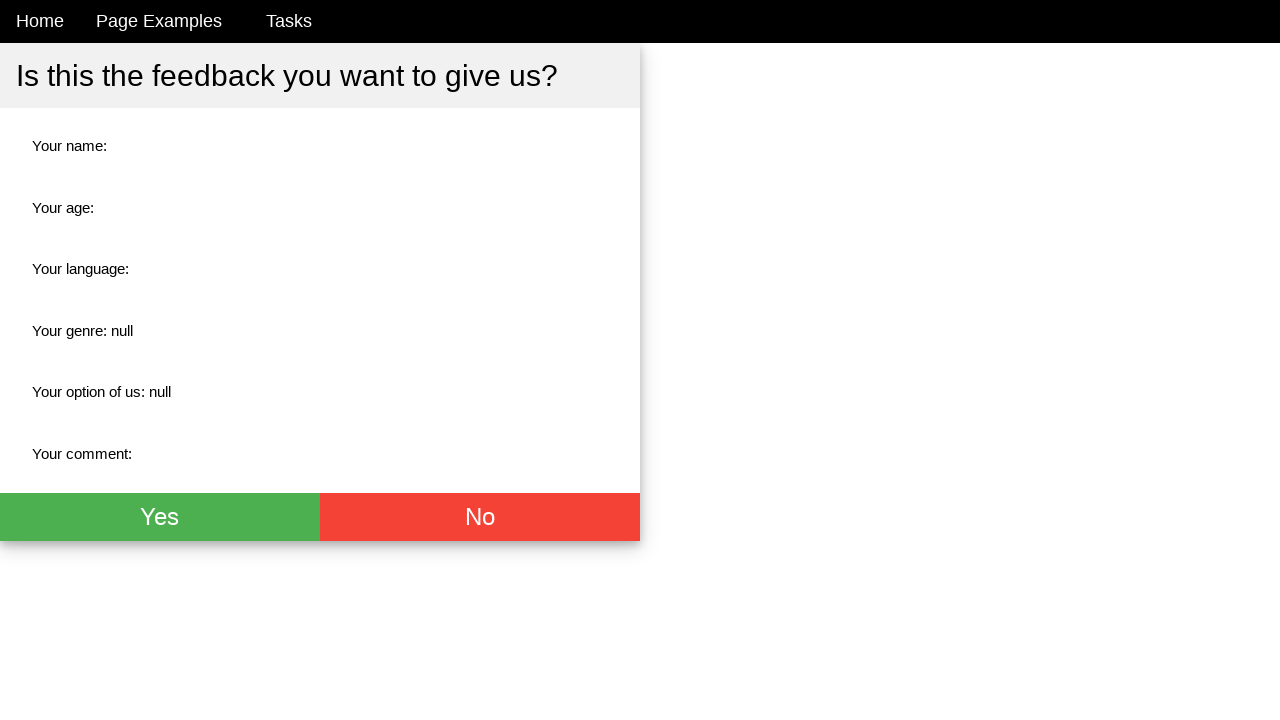

Confirmation dialog appeared
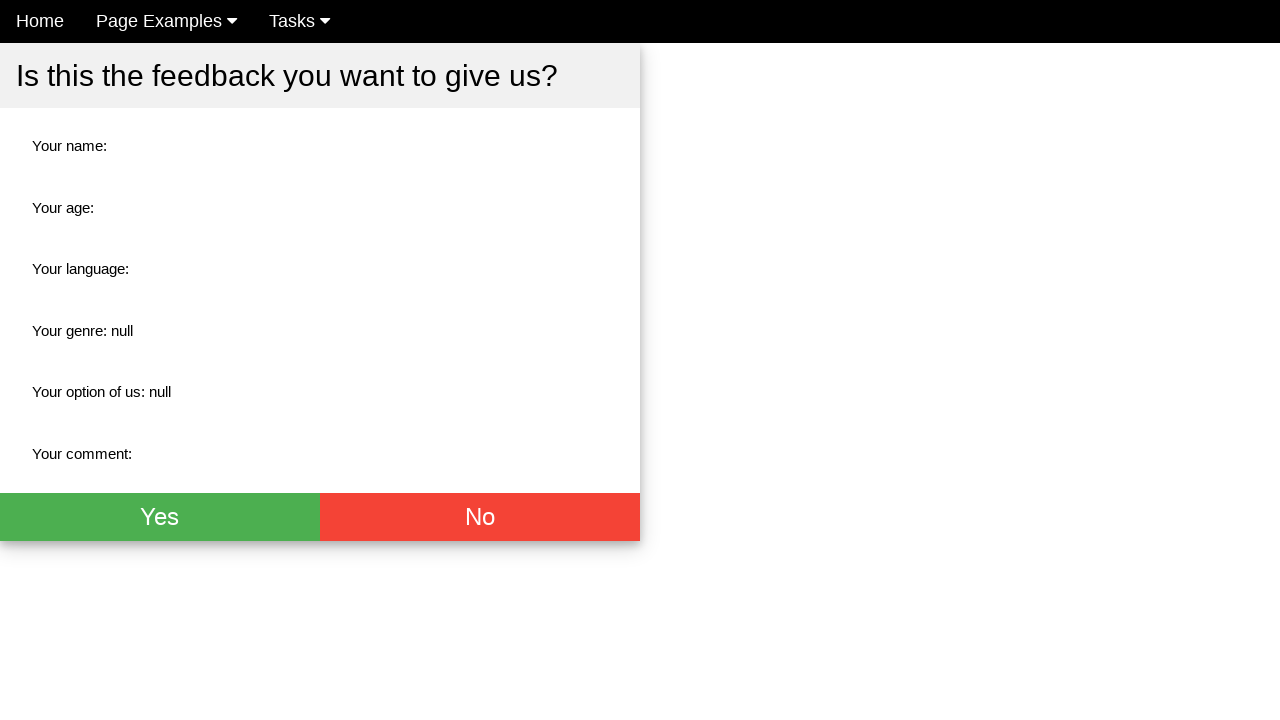

Clicked Yes button to confirm submission at (160, 517) on .w3-green
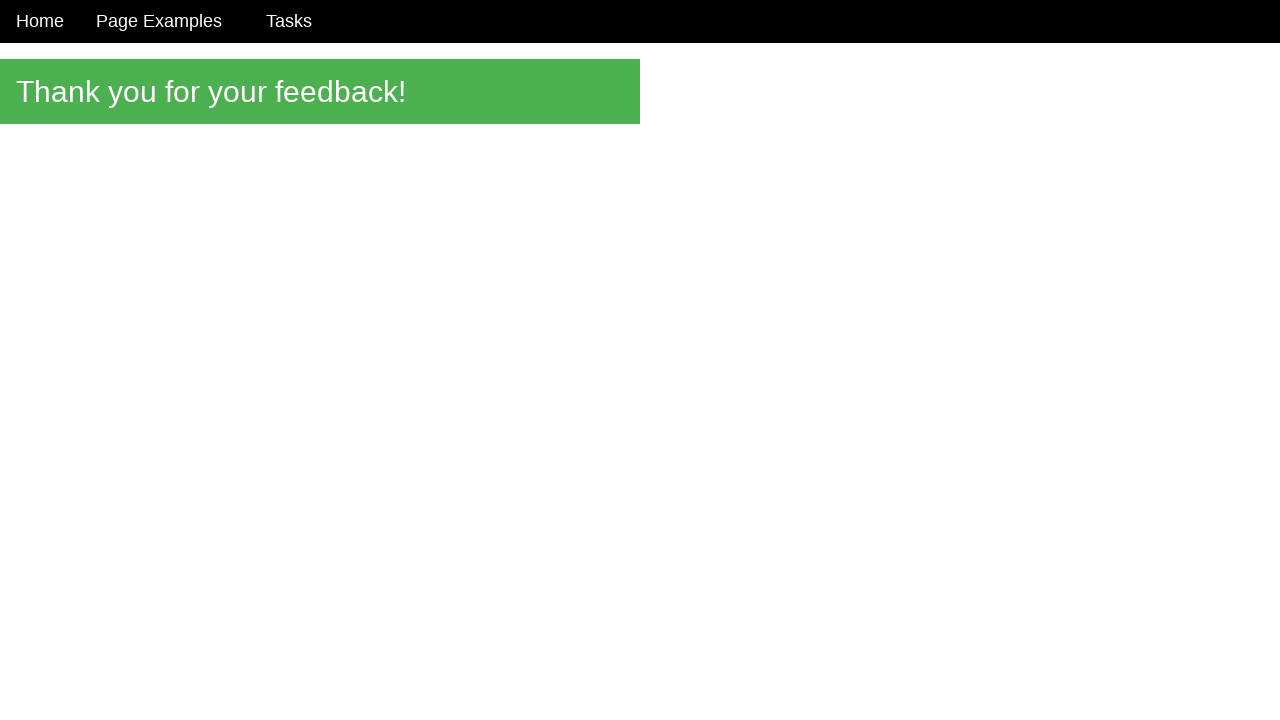

Thank you message appeared on page
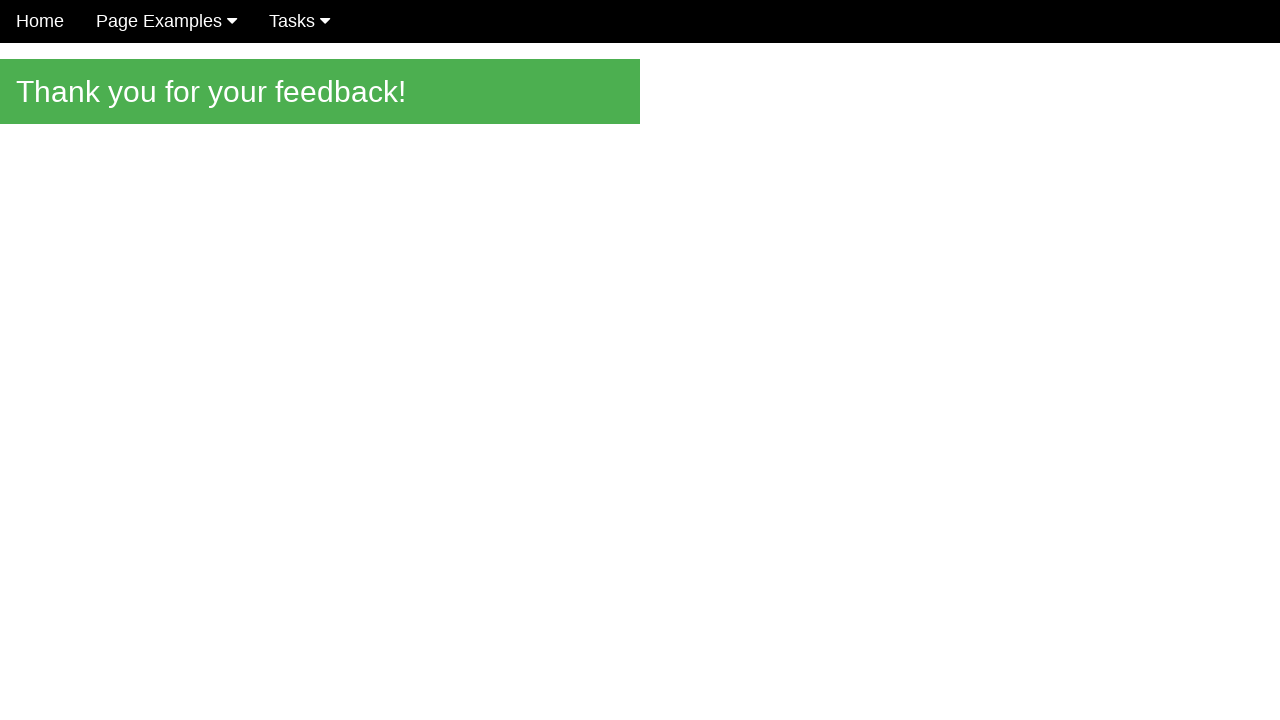

Verified thank you message text is 'Thank you for your feedback!'
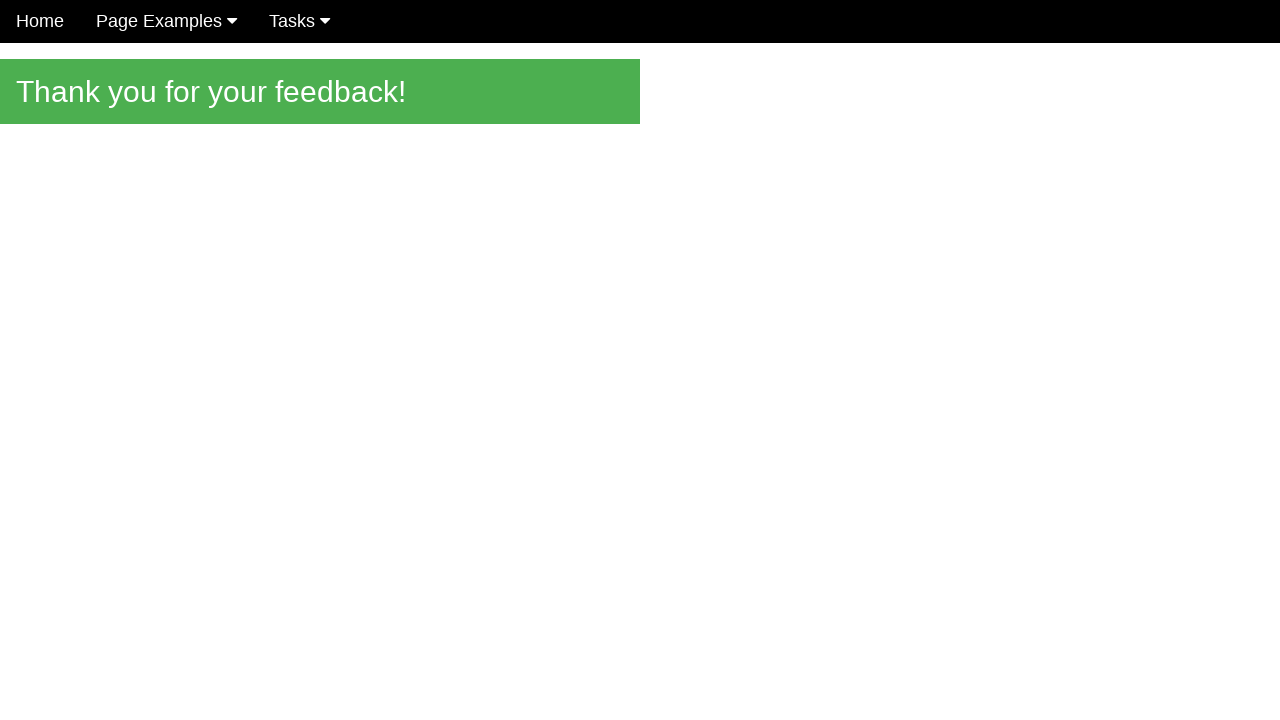

Verified green background color is rgb(76, 175, 80)
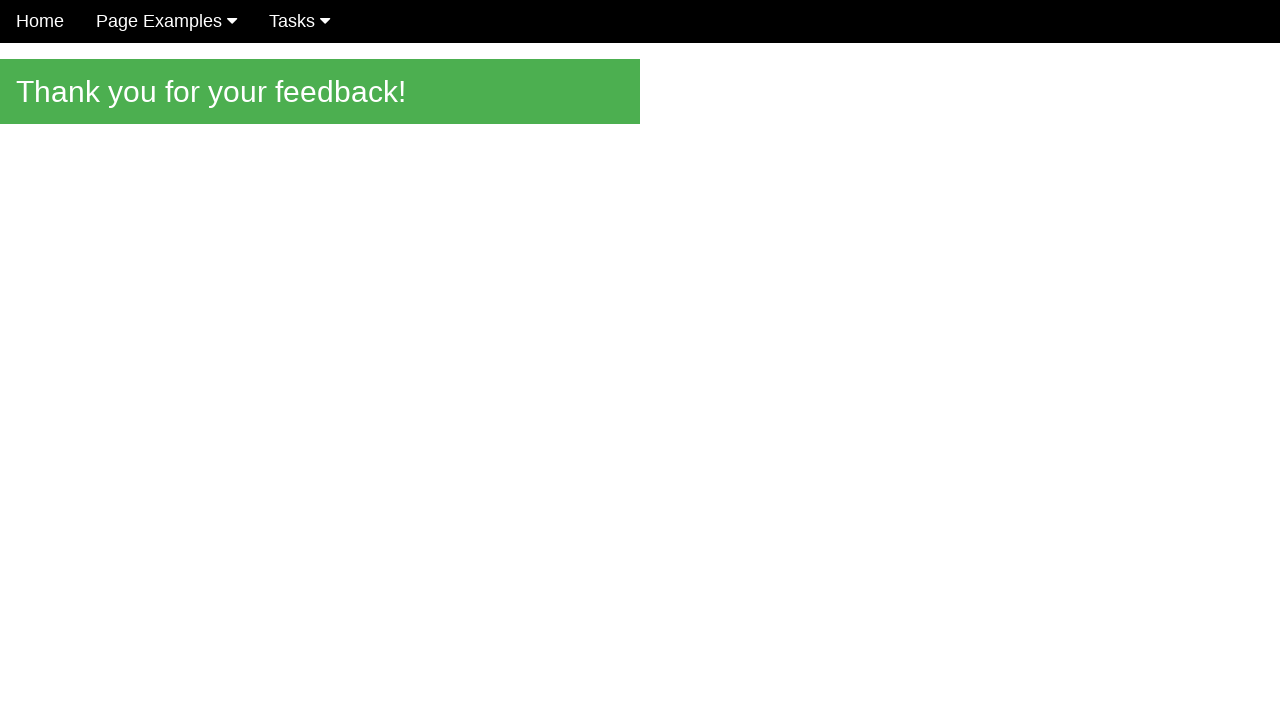

Verified thank you message text color is white rgb(255, 255, 255)
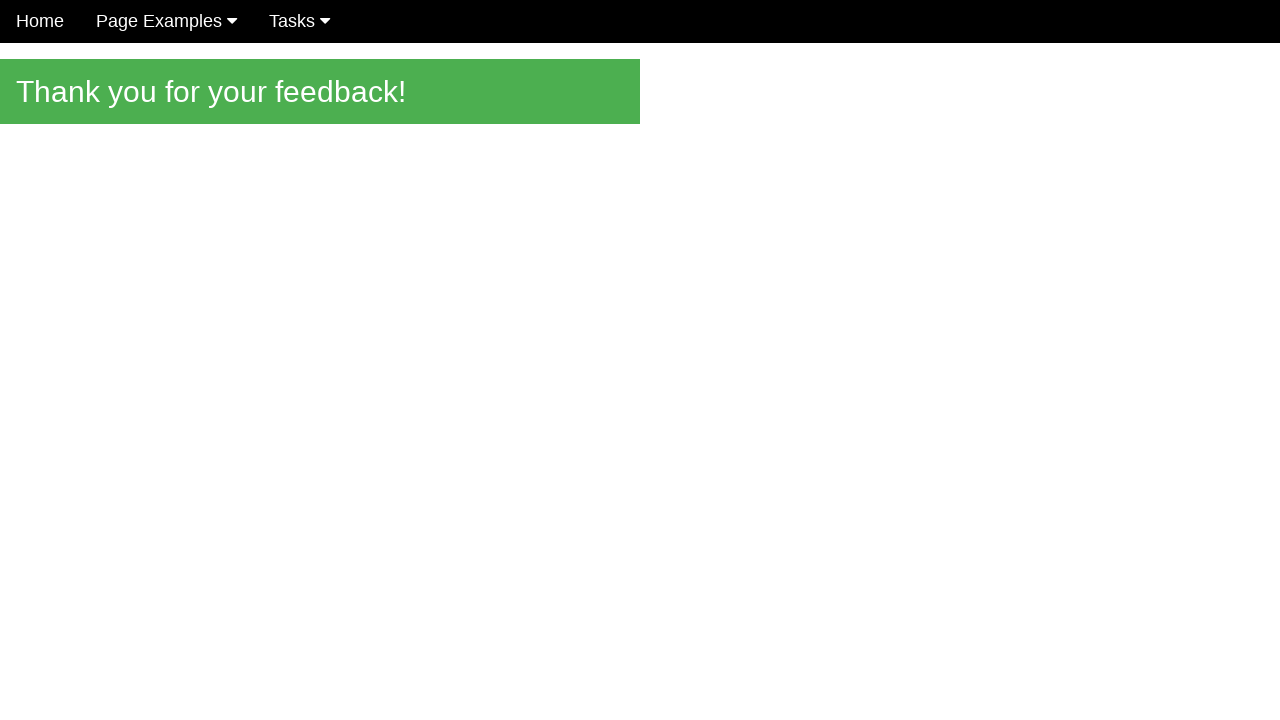

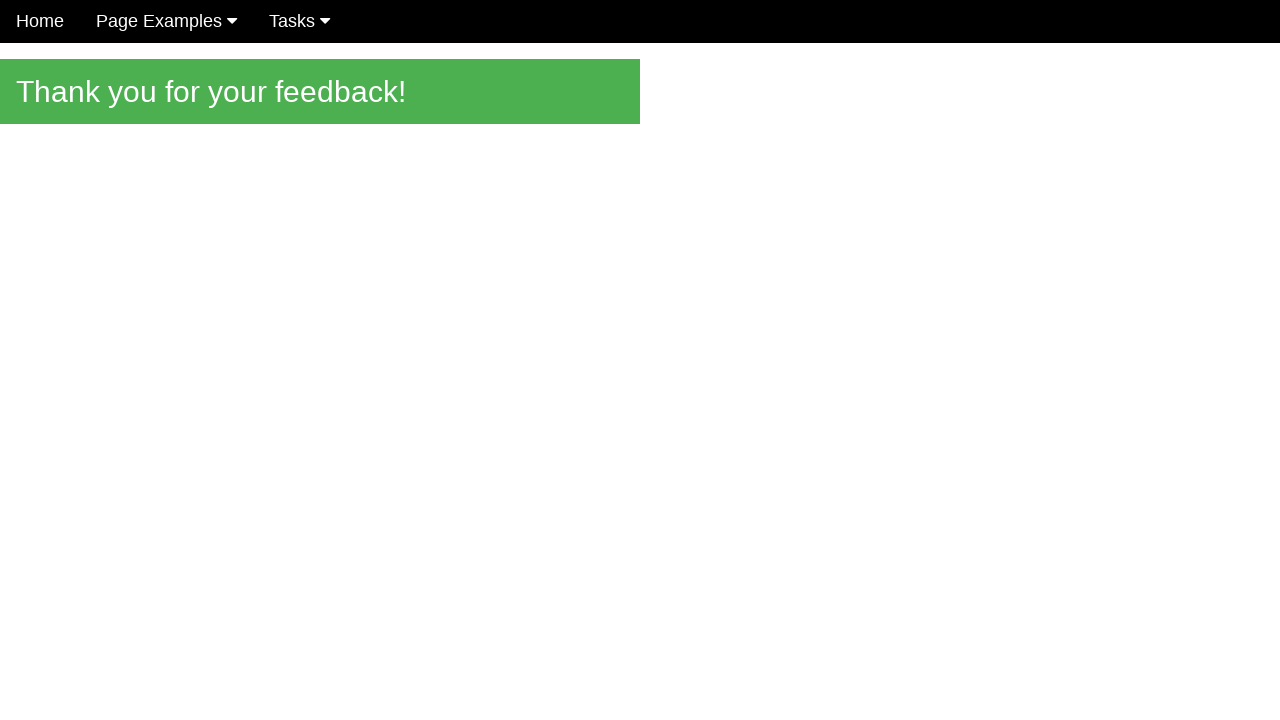